Tests clicking on a pre-checked checkbox, unchecking and re-checking it to verify functionality

Starting URL: https://getbootstrap.com/docs/5.0/forms/checks-radios/

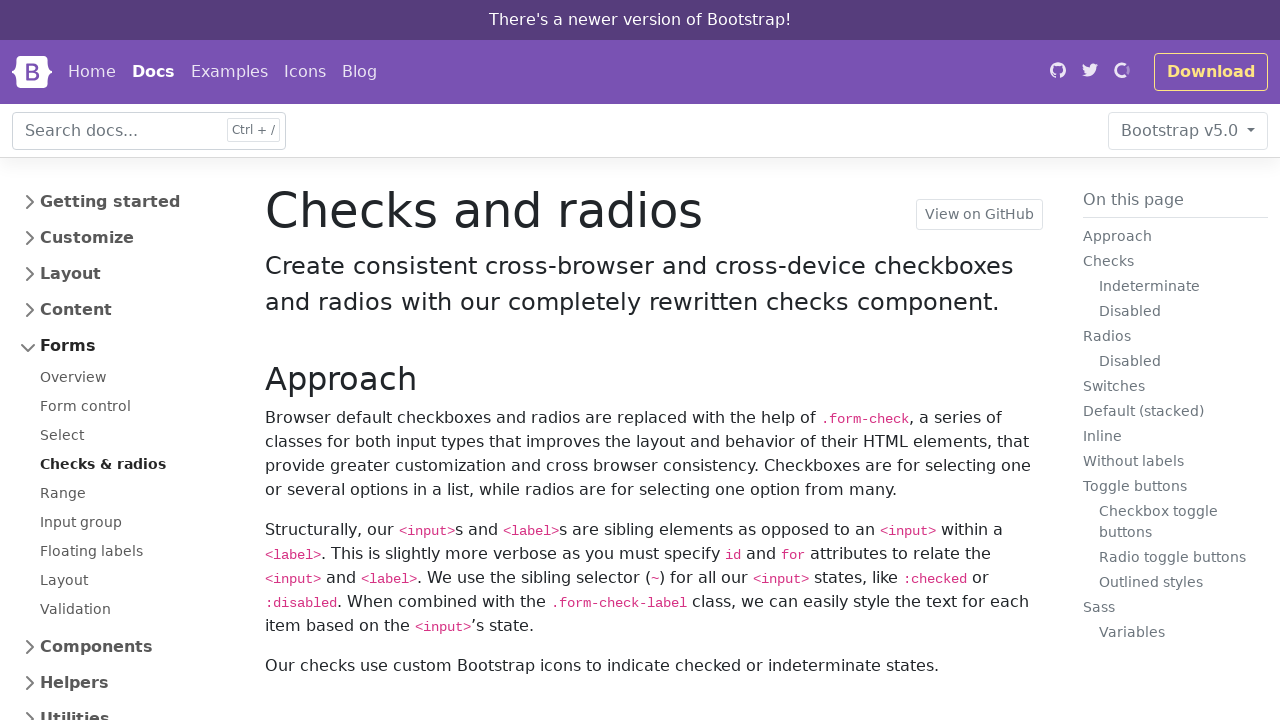

Scrolled down 250px to make checkbox visible
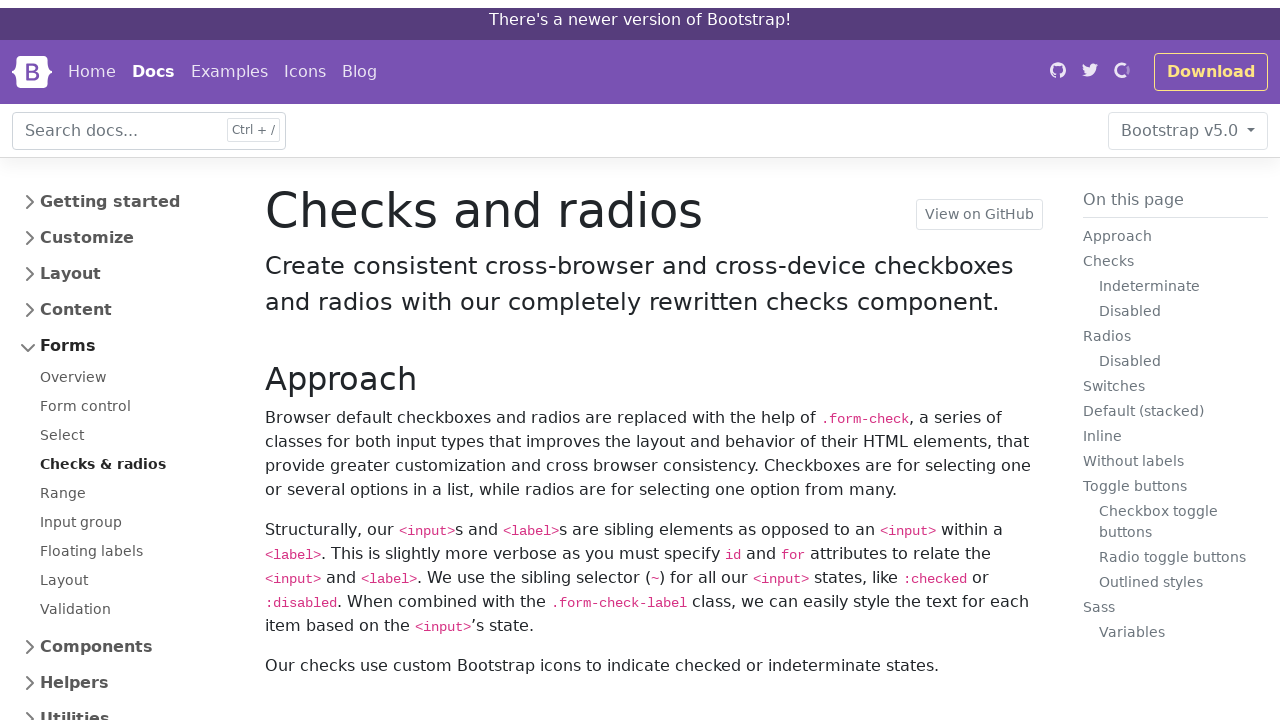

Located the pre-checked checkbox with id 'flexCheckChecked'
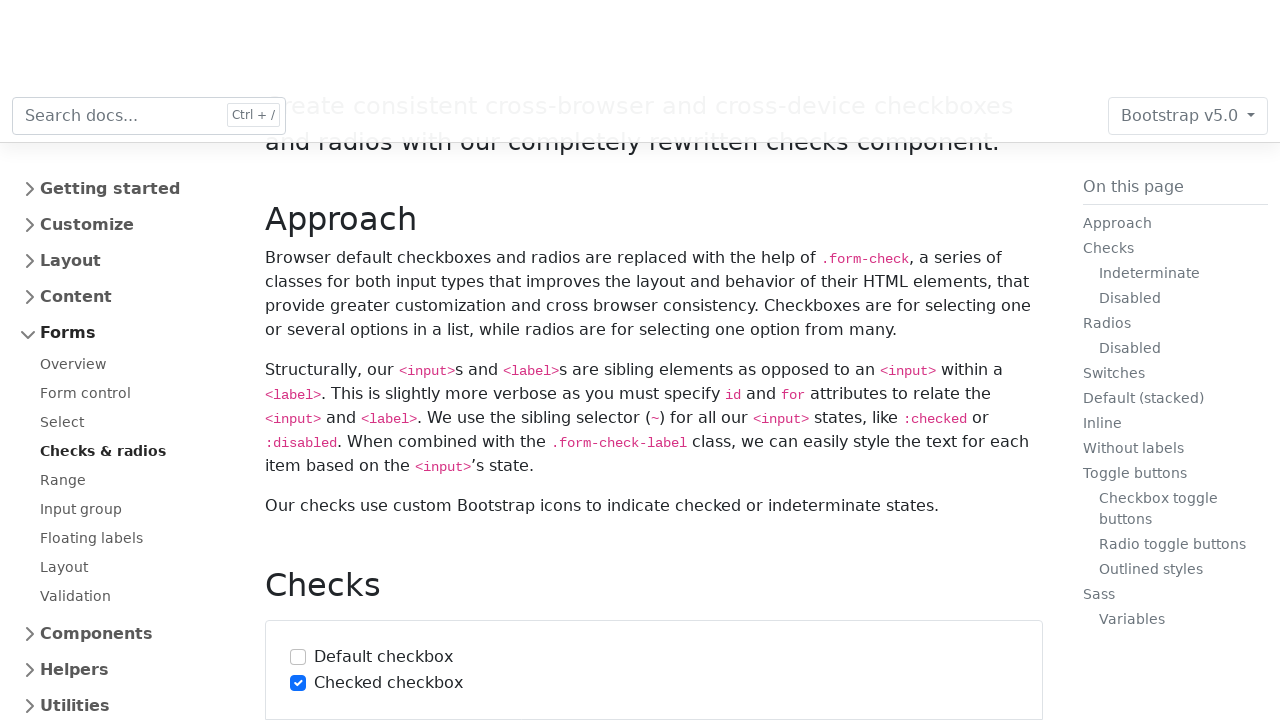

Unchecked the checkbox at (298, 593) on #flexCheckChecked
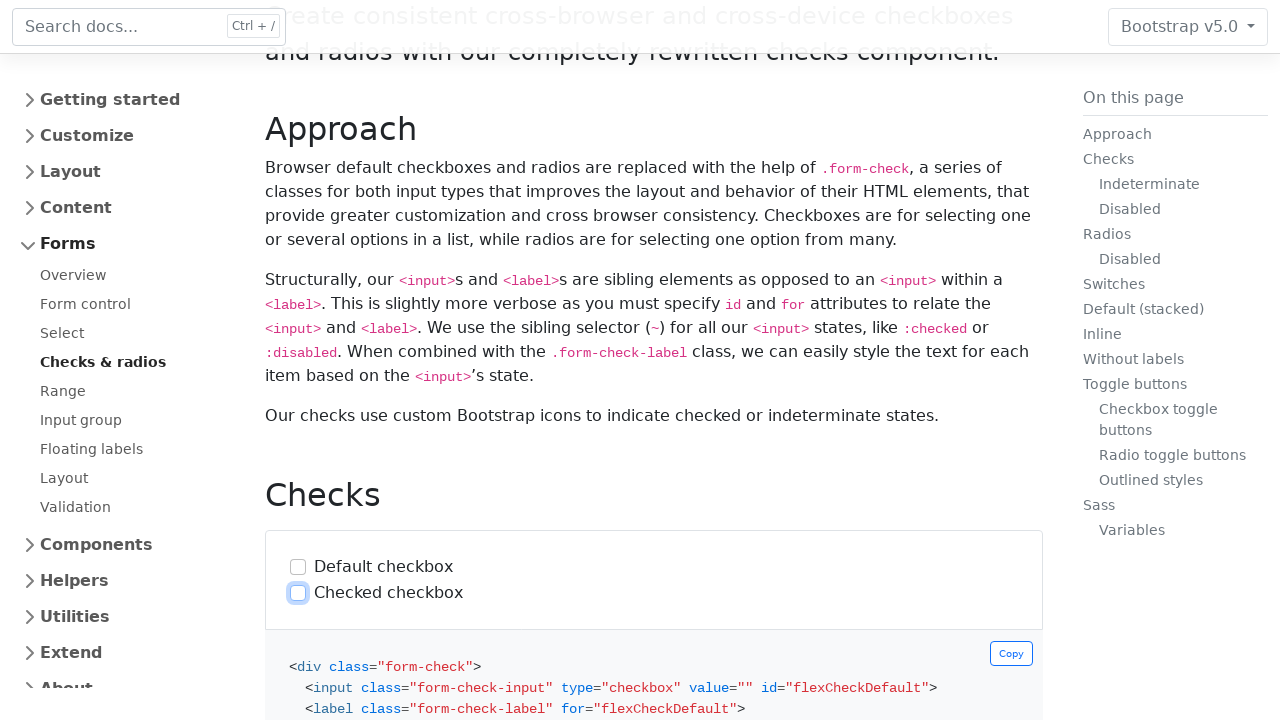

Re-checked the checkbox at (298, 593) on #flexCheckChecked
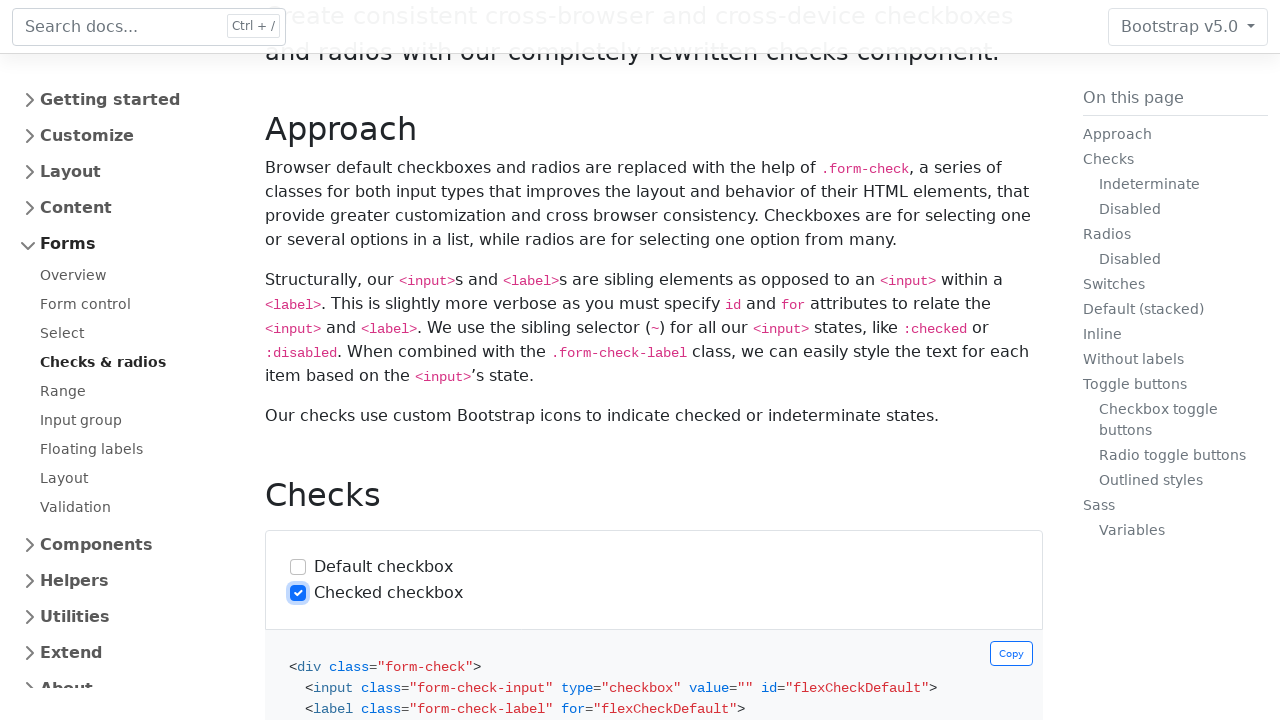

Verified checkbox is in checked state
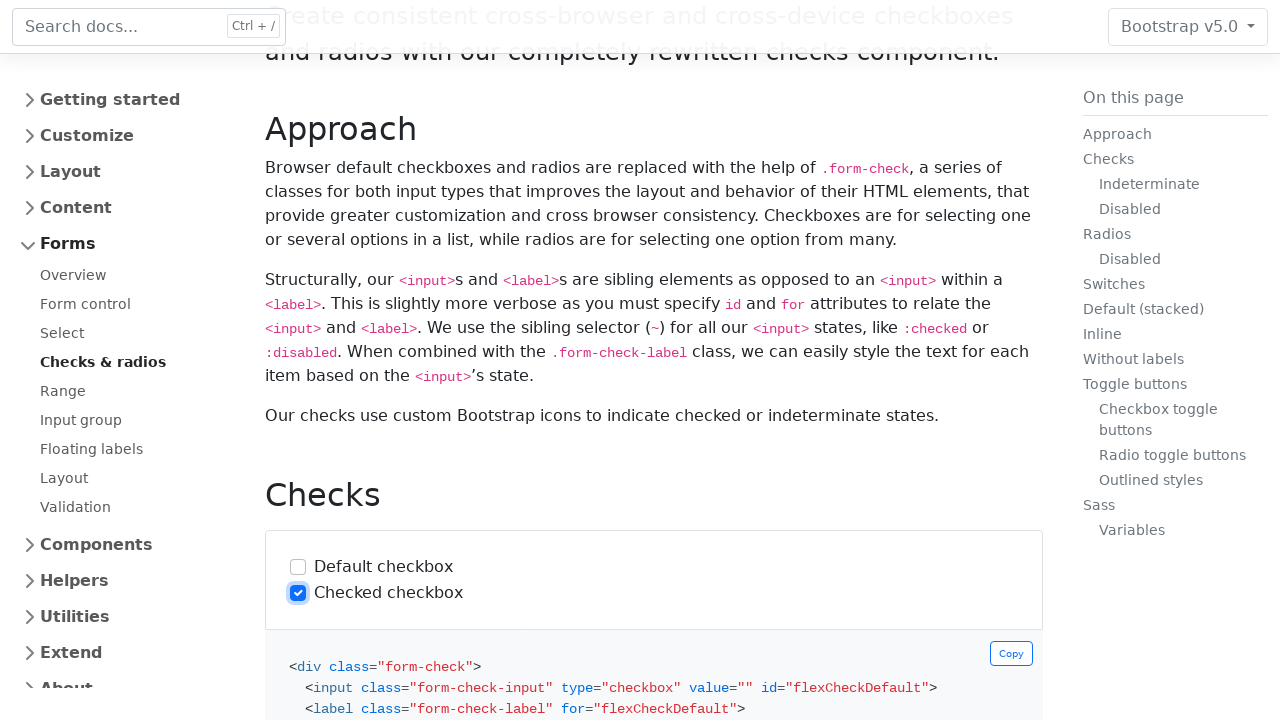

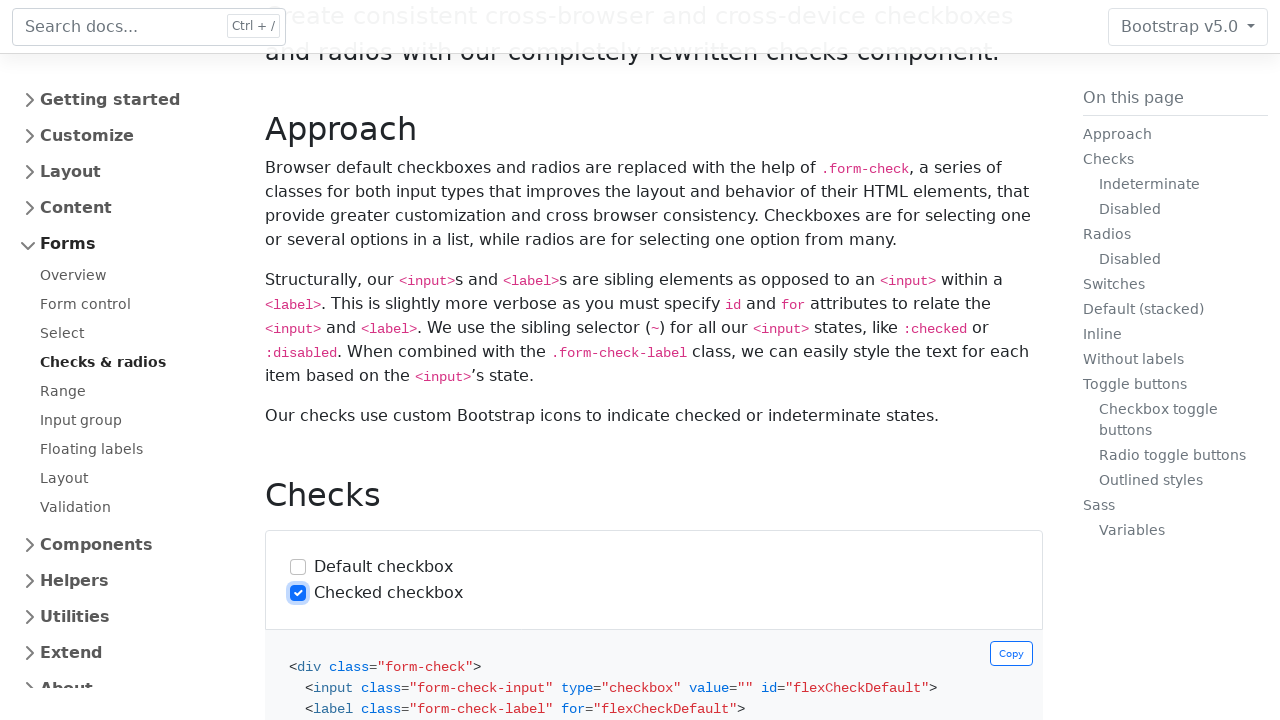